Tests file download functionality by navigating to a file download page and clicking the Excel download button to initiate a file download.

Starting URL: https://letcode.in/file

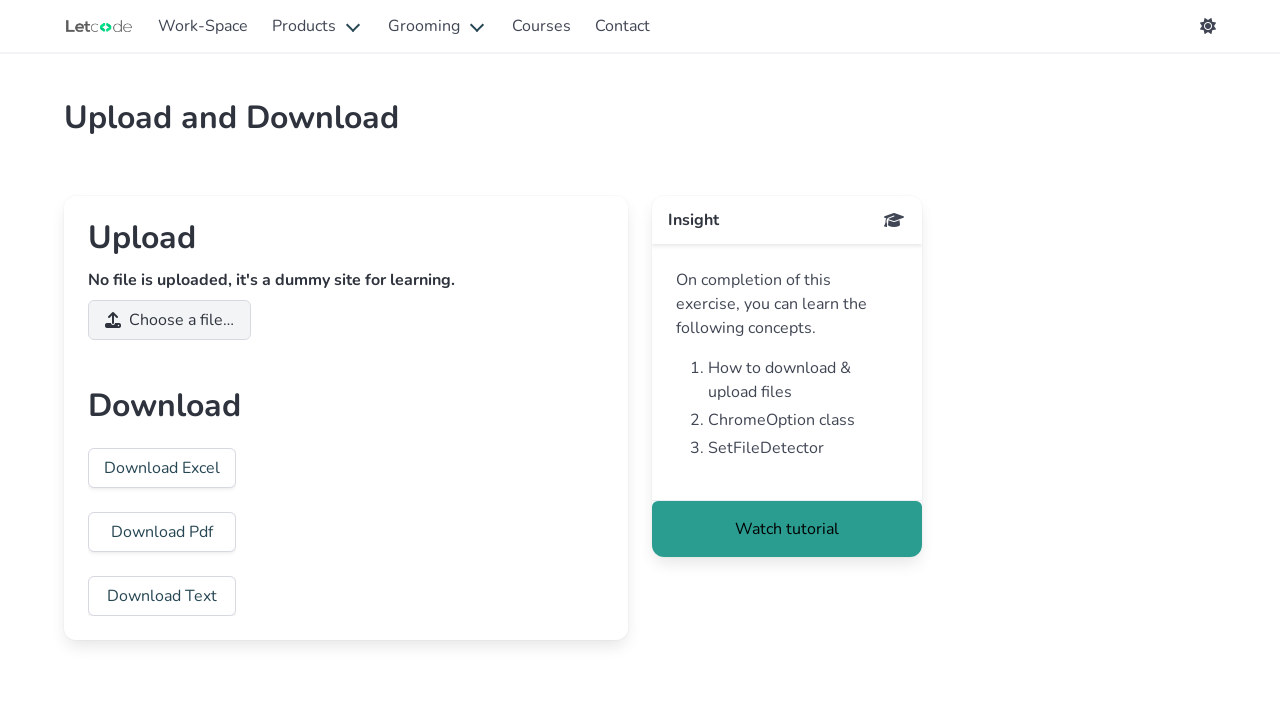

Navigated to file download page at https://letcode.in/file
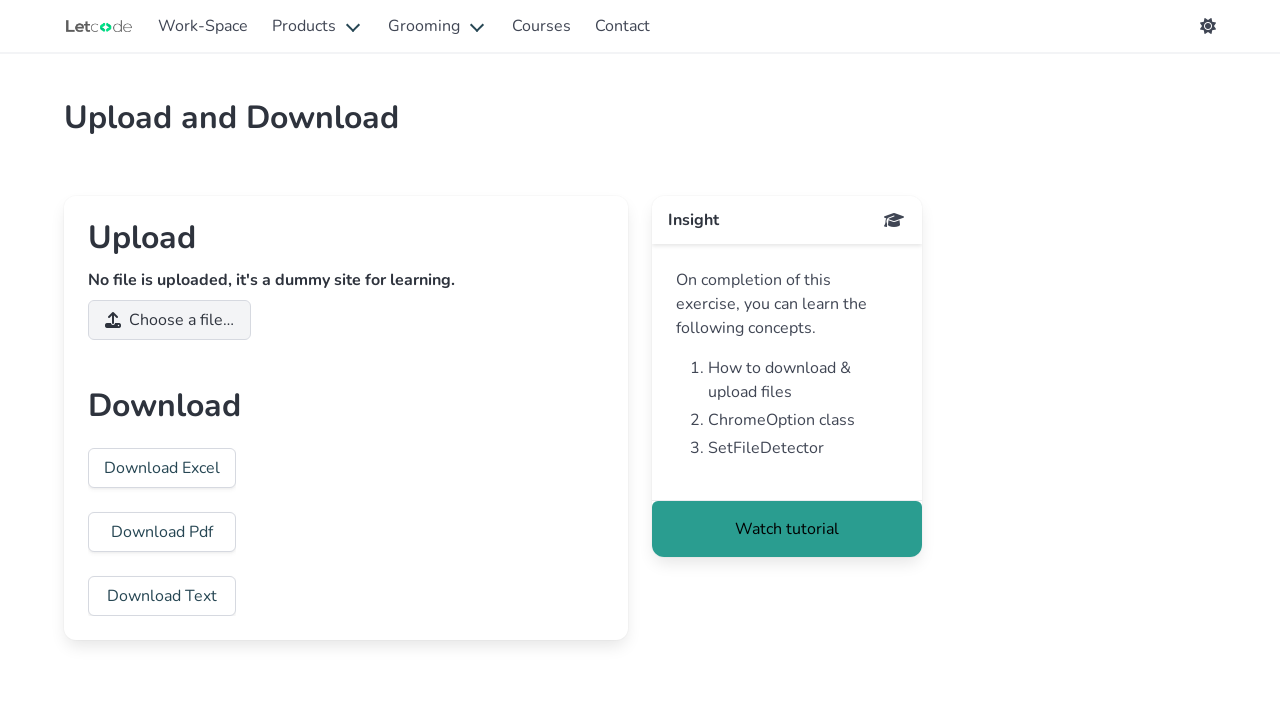

Clicked Excel download button at (162, 468) on #xls
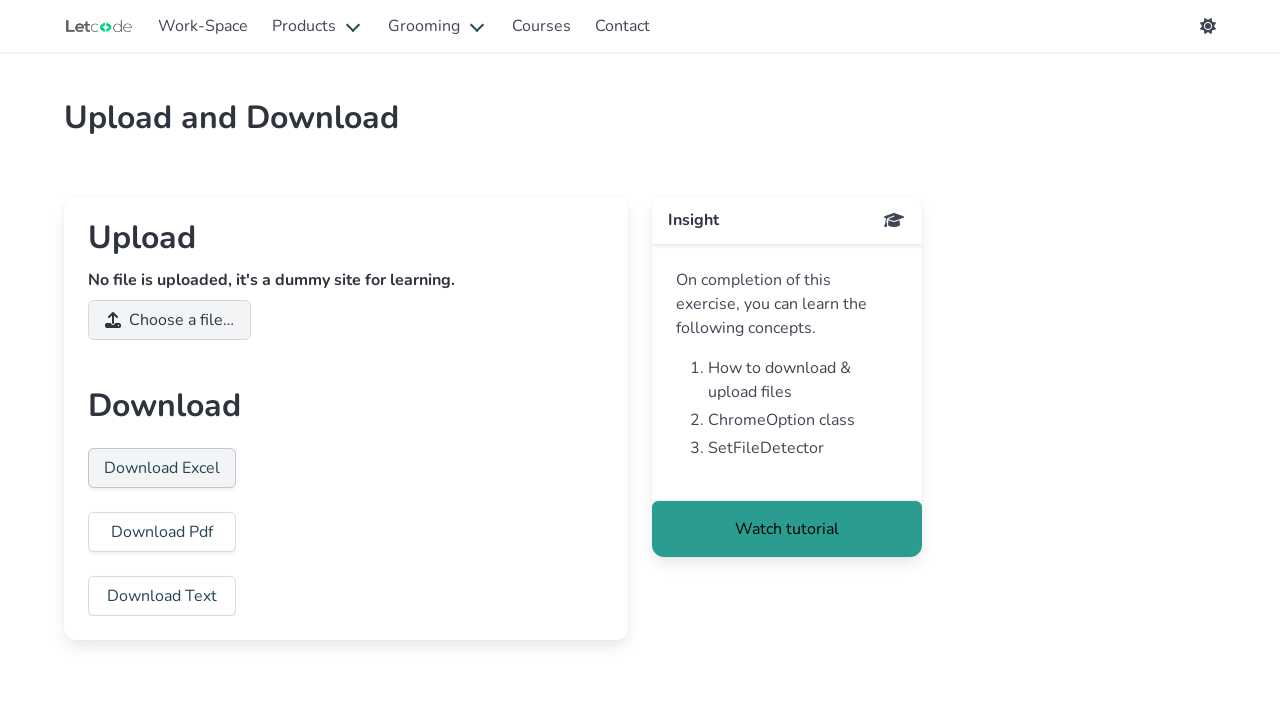

Waited 2 seconds for file download to initiate
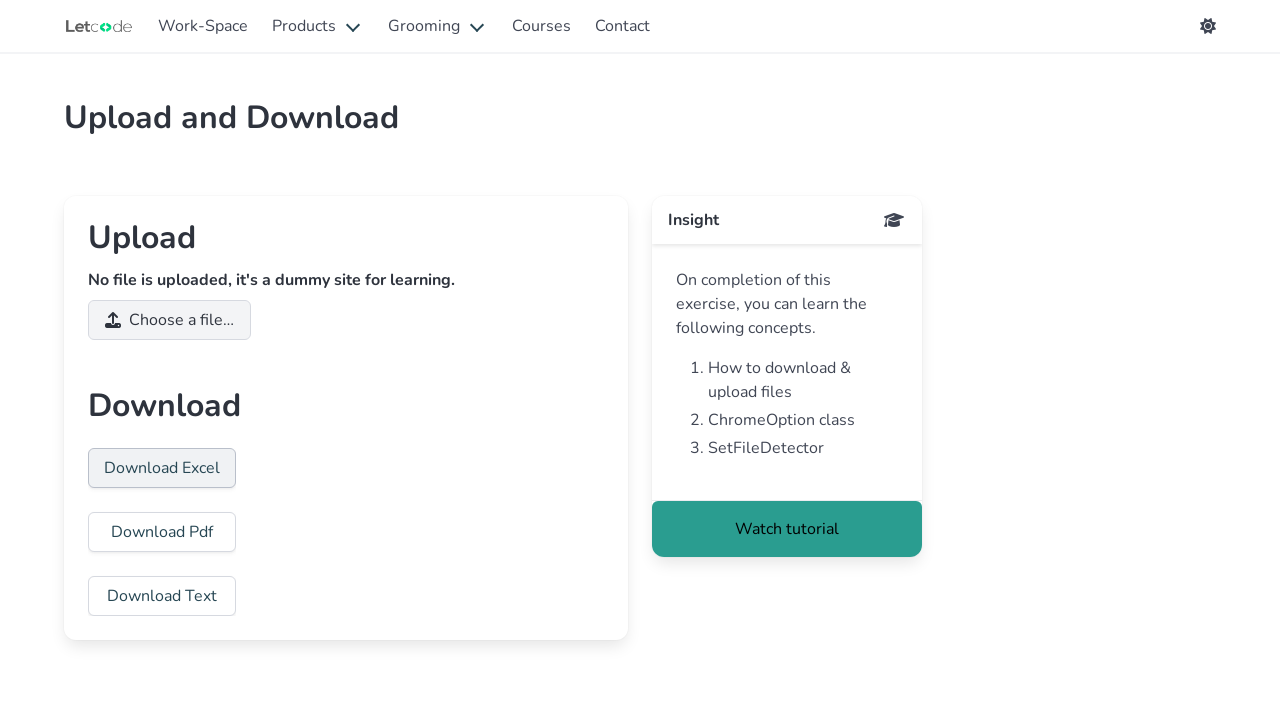

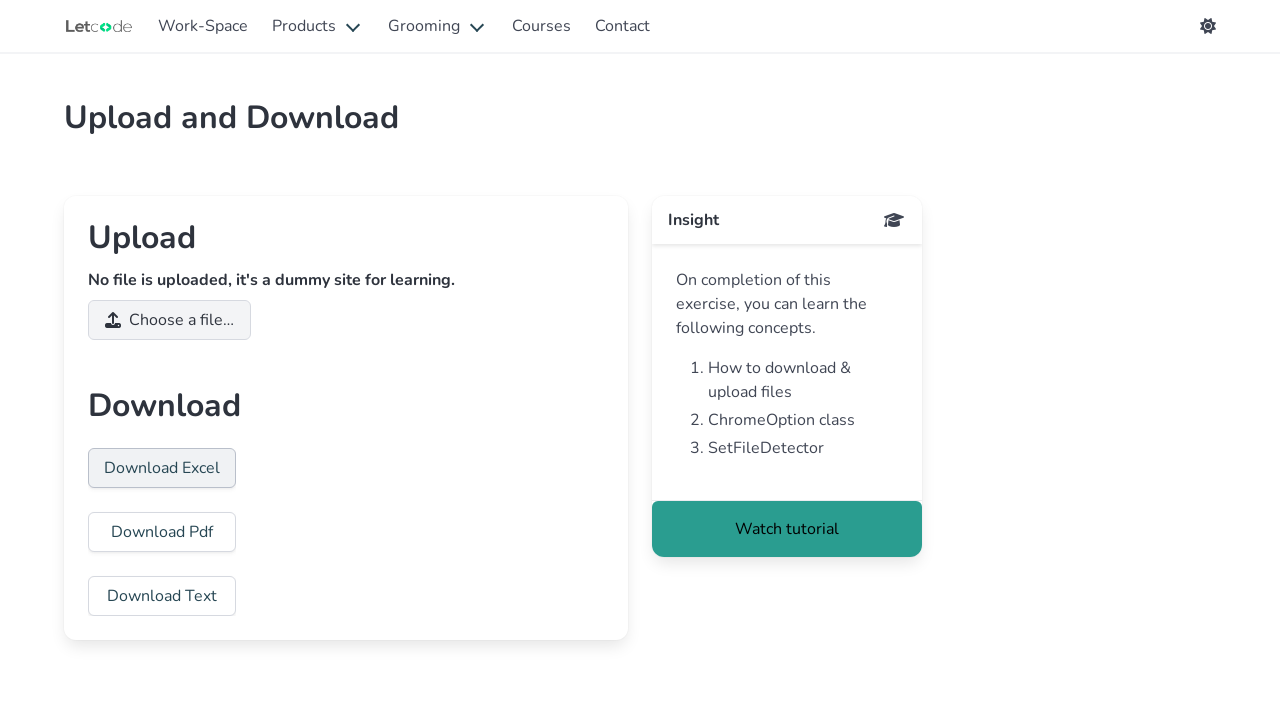